Navigates to the VCTC Pune website and verifies that images are present on the page by waiting for image elements to load.

Starting URL: https://vctcpune.com/

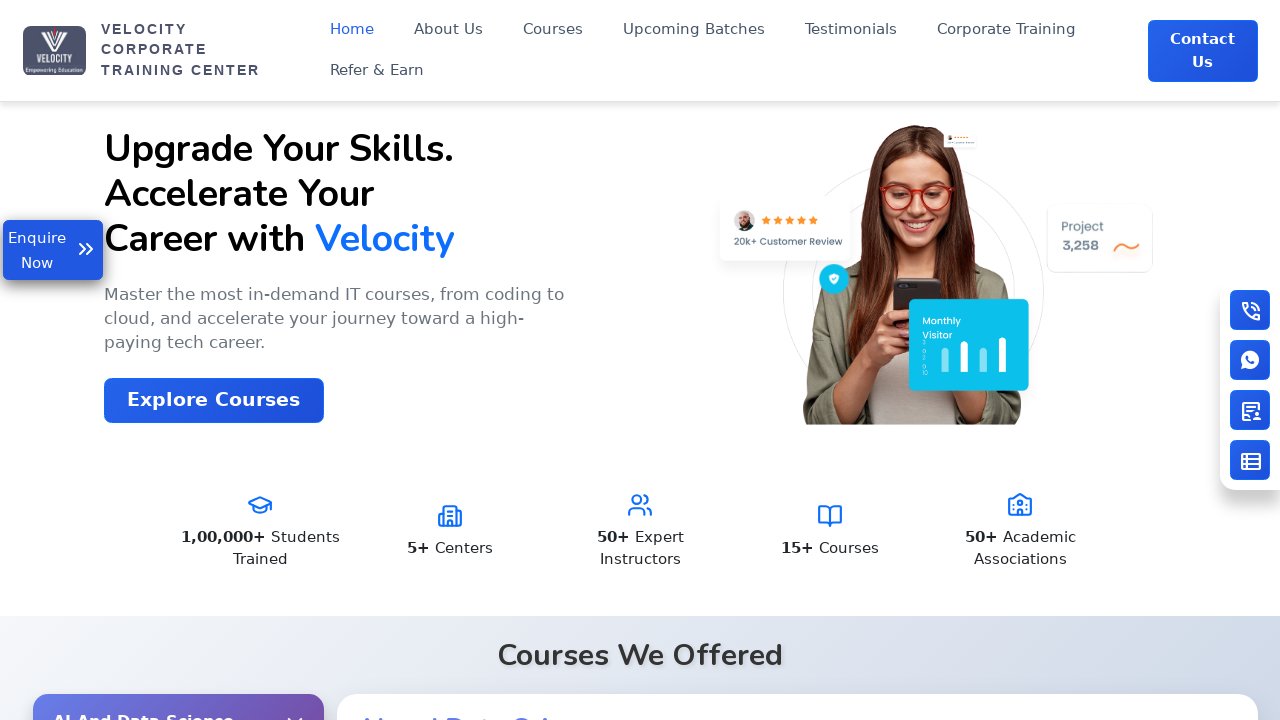

Waited for image elements to load on VCTC Pune website
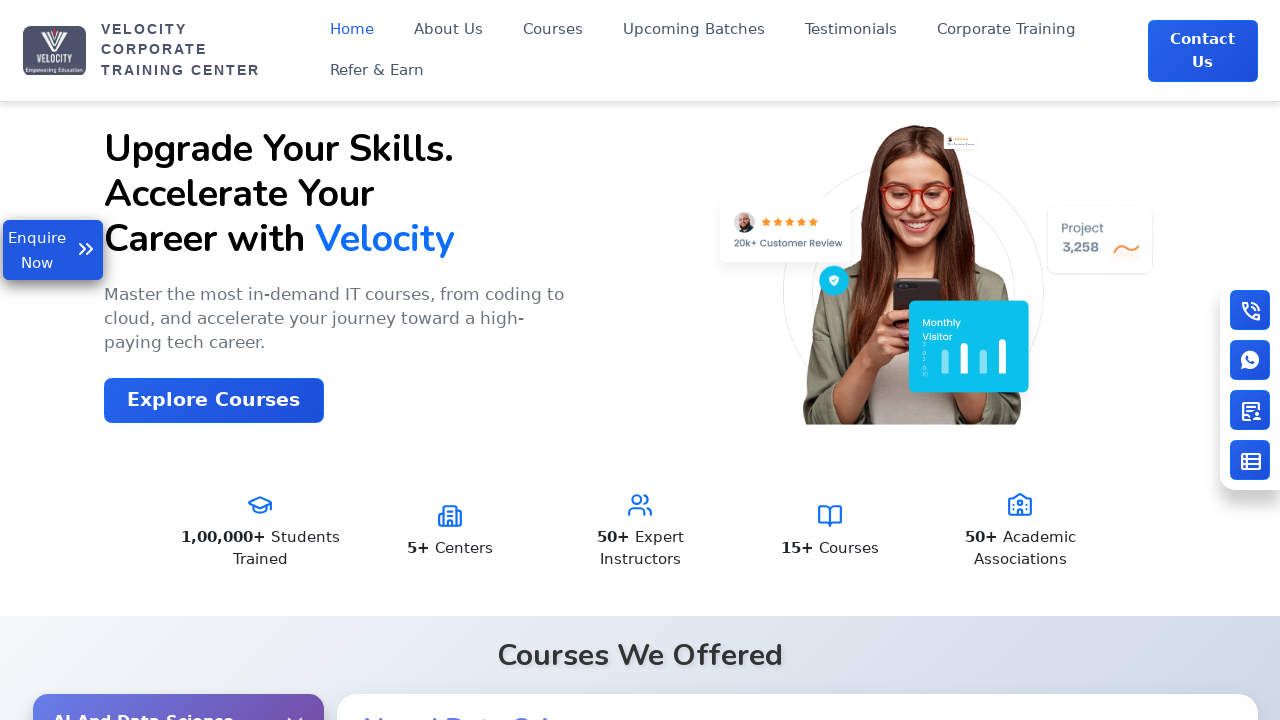

Verified that at least one image is visible on the page
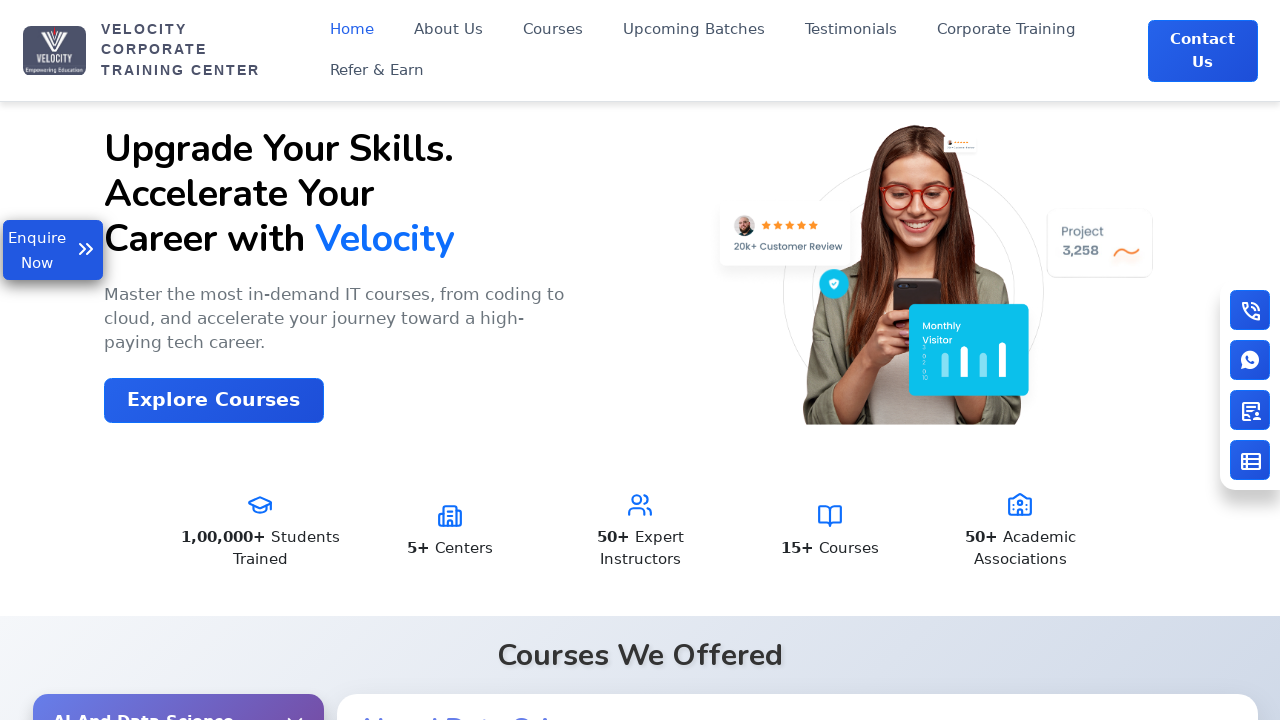

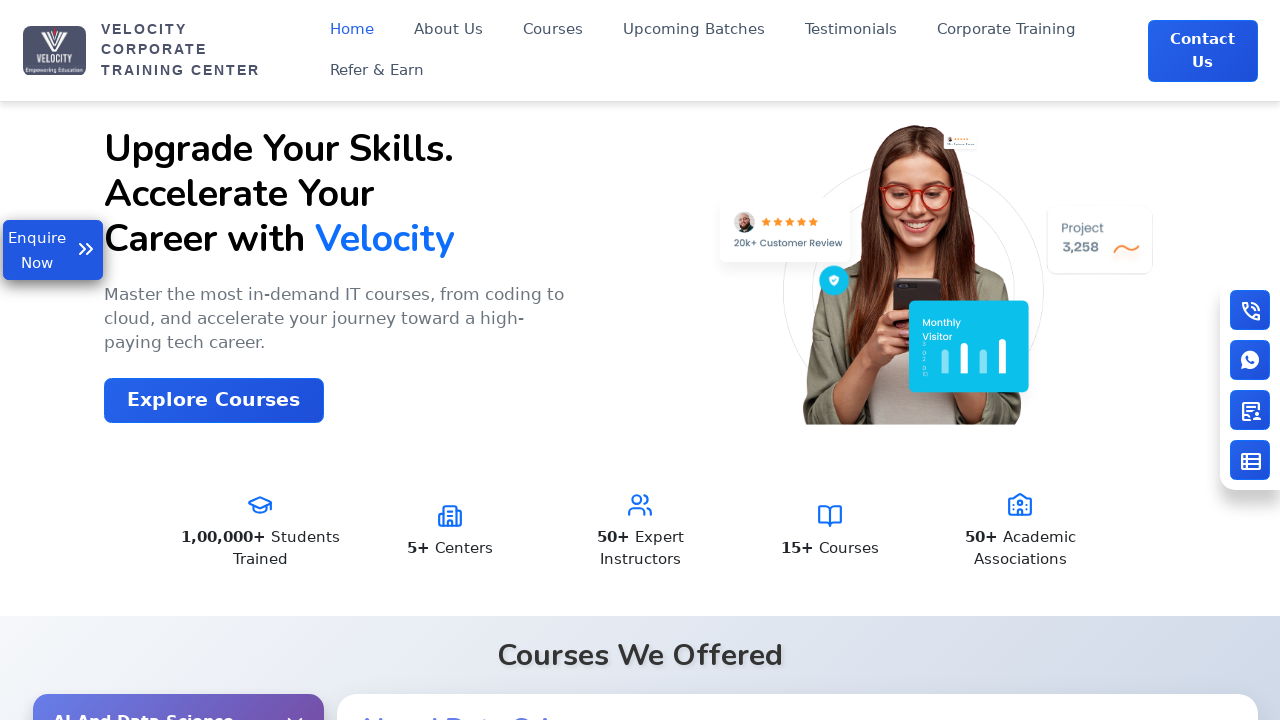